Tests right-click context menu functionality by right-clicking an element and selecting "Copy" from the context menu

Starting URL: http://swisnl.github.io/jQuery-contextMenu/demo.html

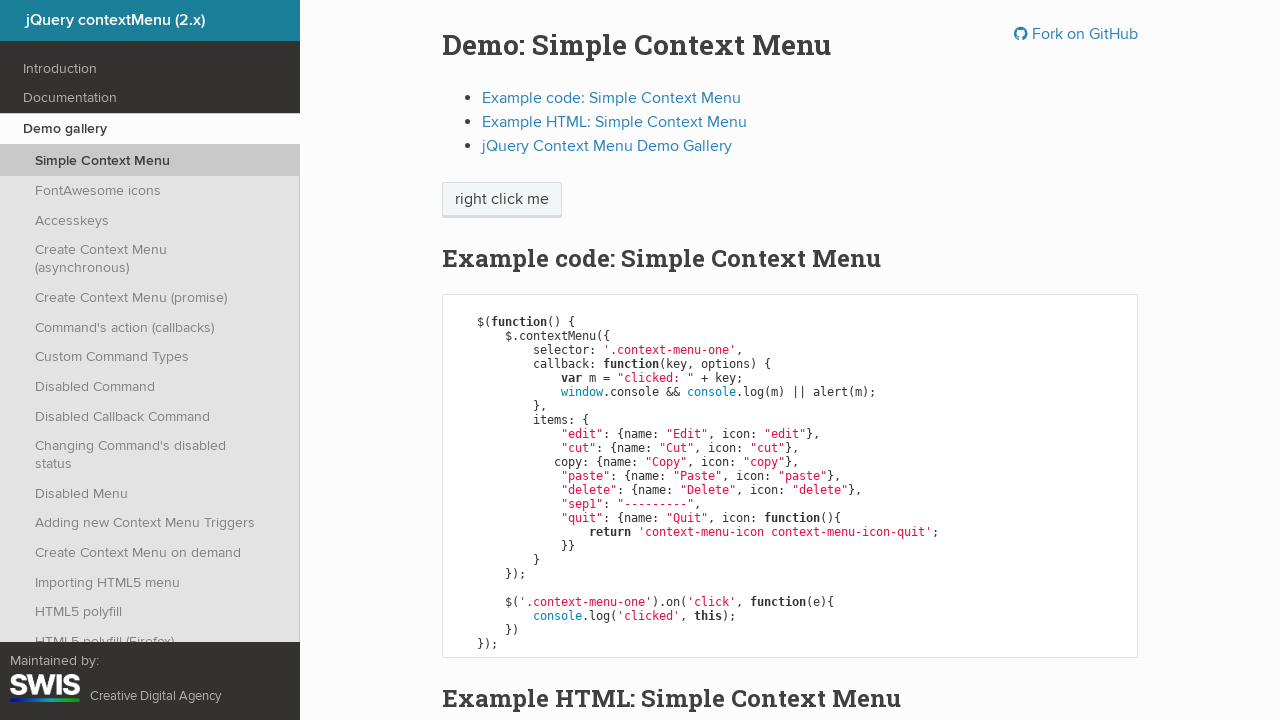

Located the 'right click me' element
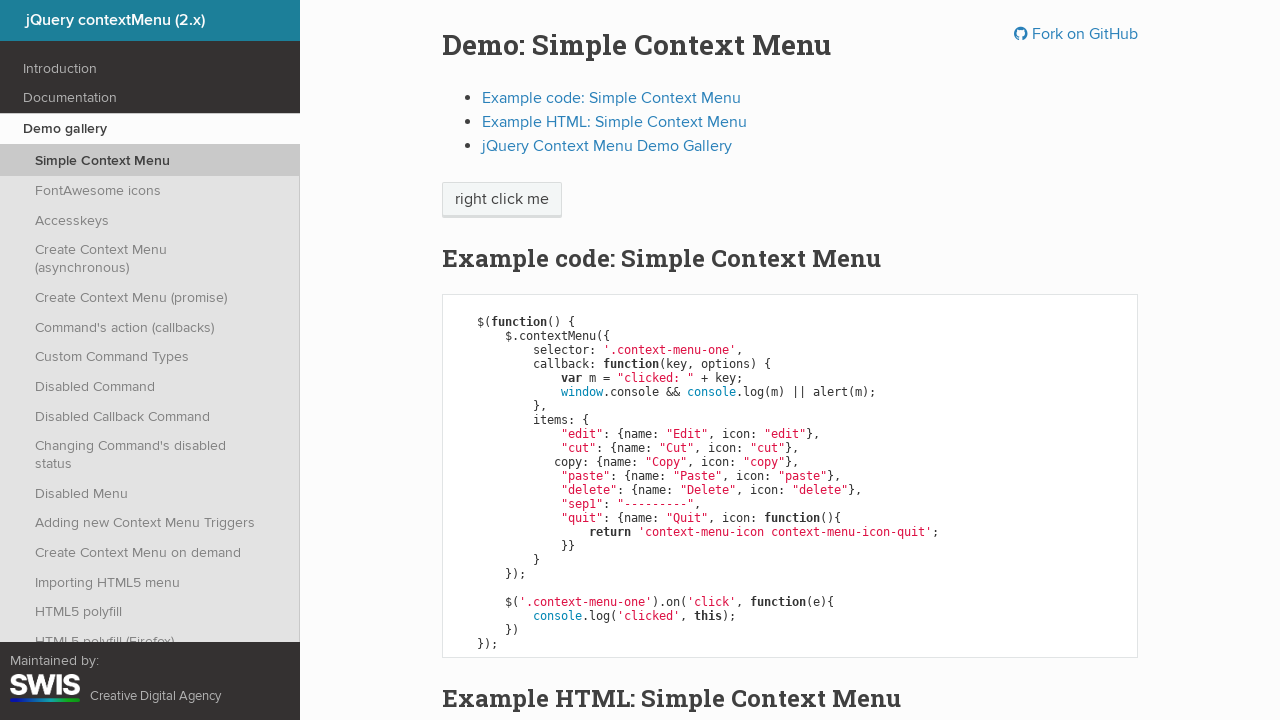

Right-clicked the element to open context menu at (502, 200) on xpath=//span[text()='right click me']
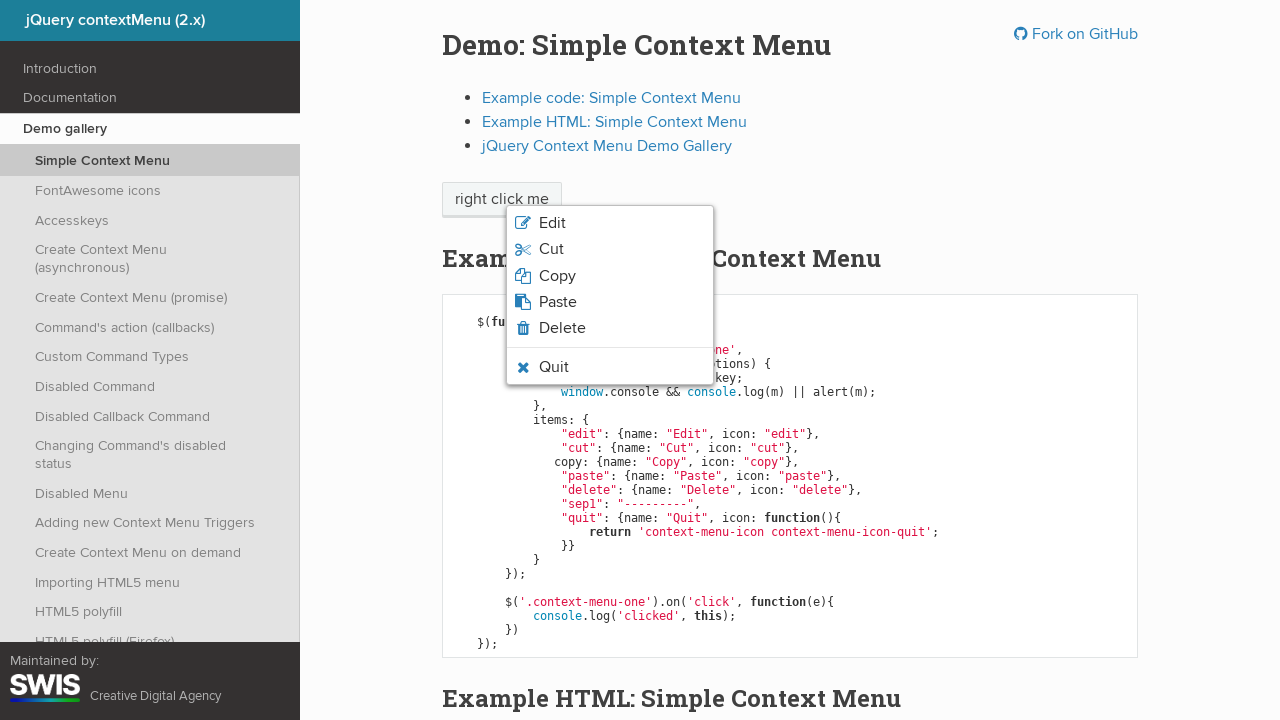

Context menu appeared with menu items
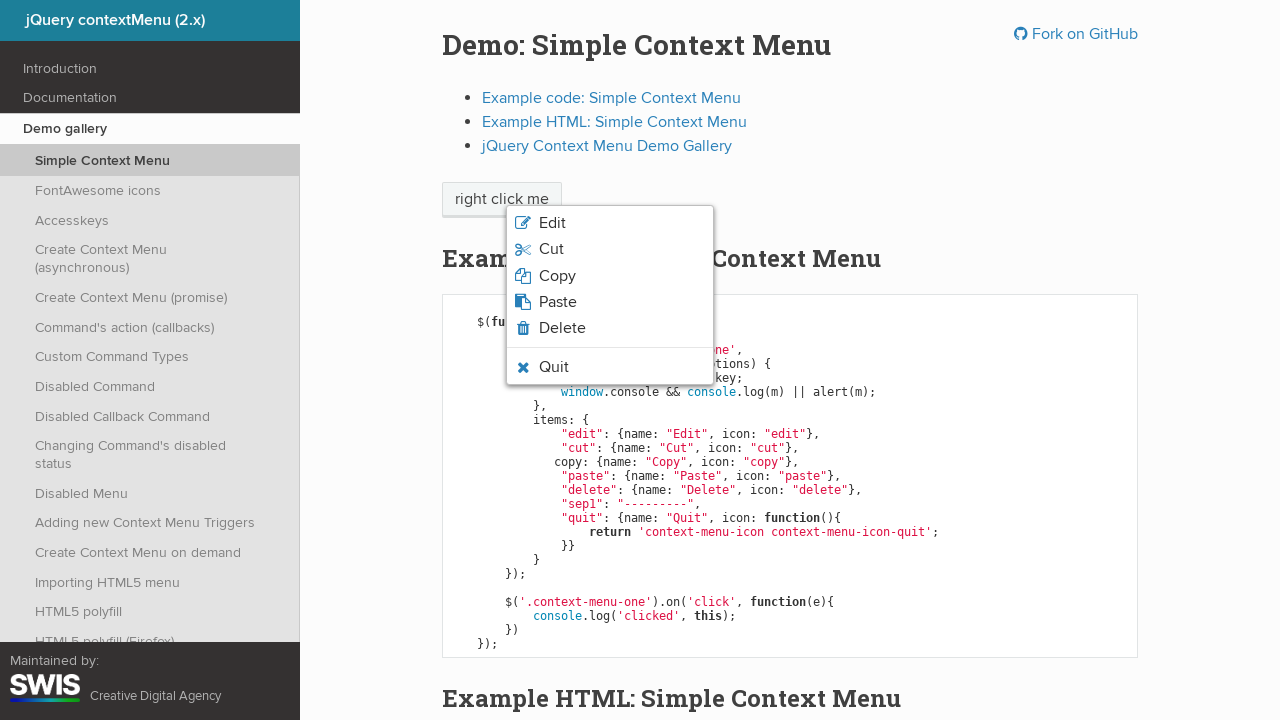

Retrieved all context menu items
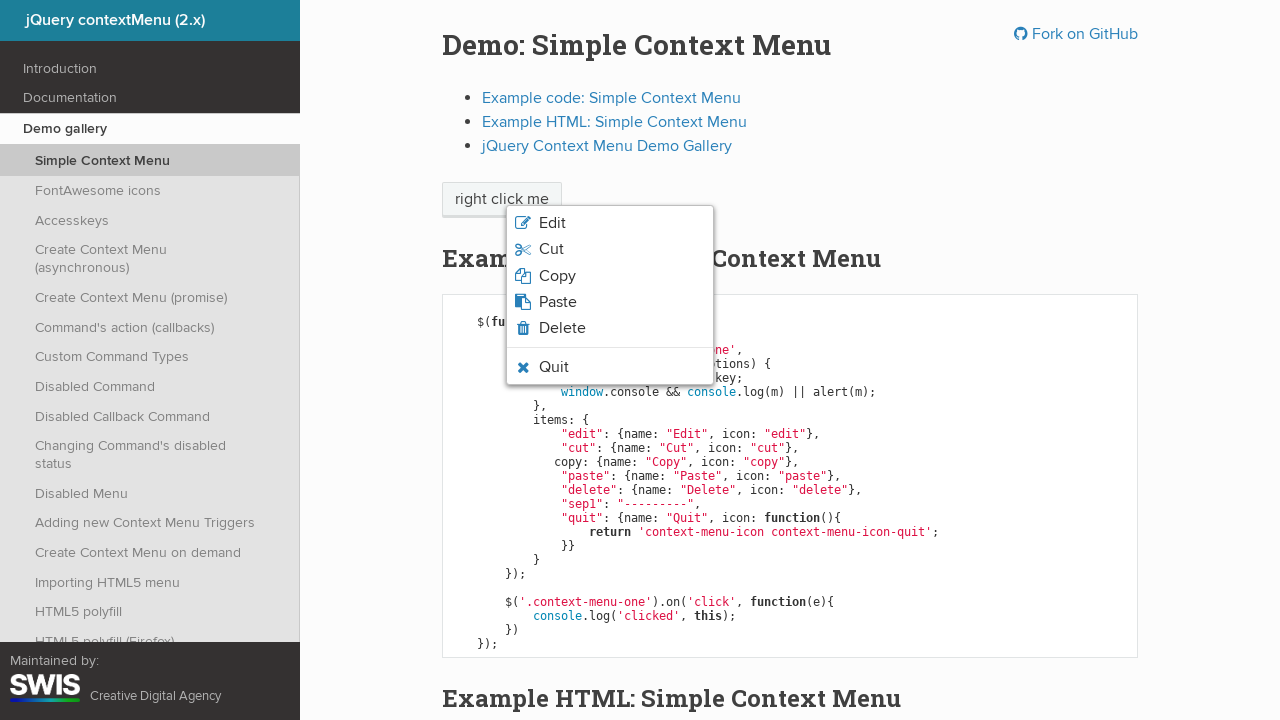

Clicked 'Copy' option from context menu at (610, 276) on xpath=//ul[@class='context-menu-list context-menu-root']/li[contains(@class,'con
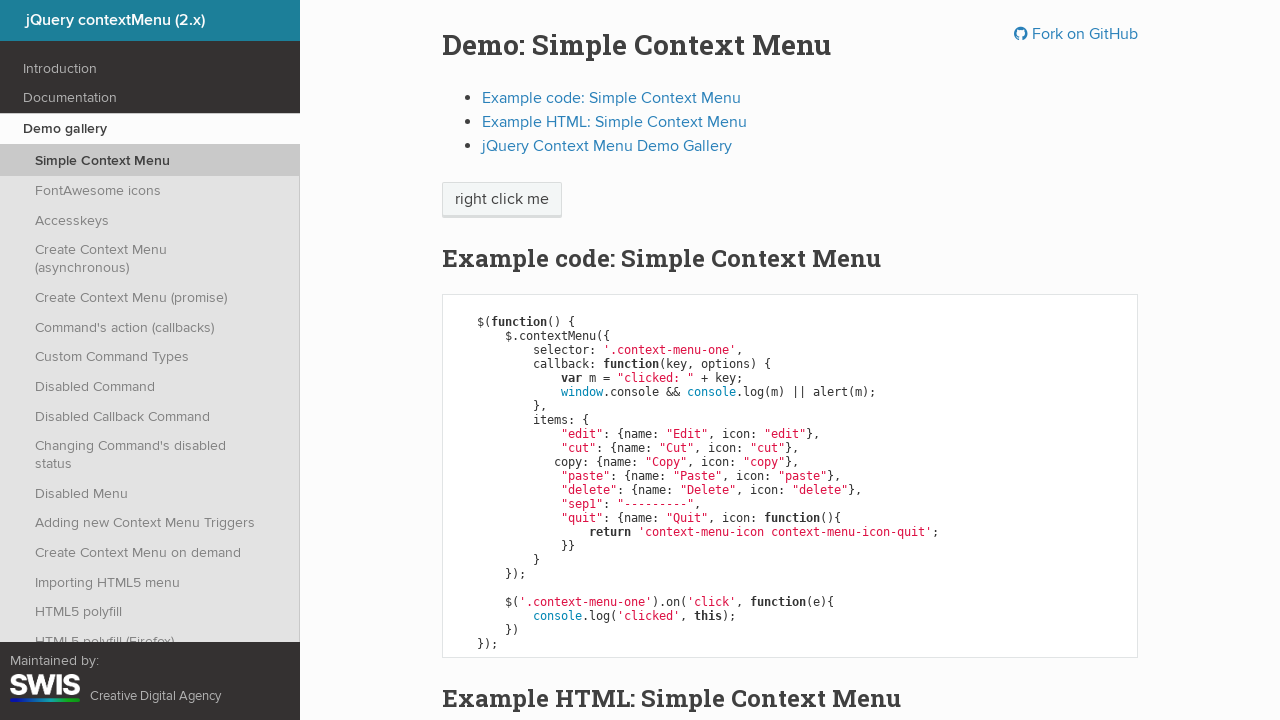

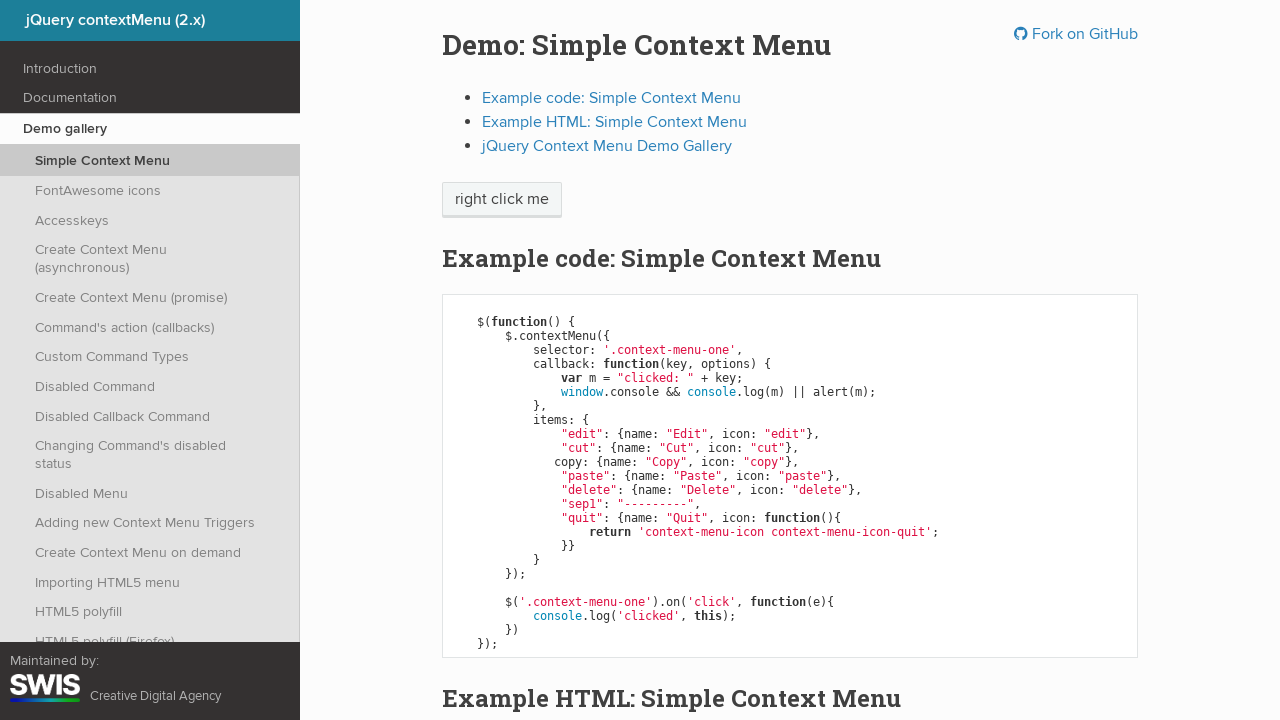